Tests JavaScript execution in browser by navigating to the Text Box section and retrieving the page title using JavaScript

Starting URL: https://testek.vn/lab/auto/web-elements/

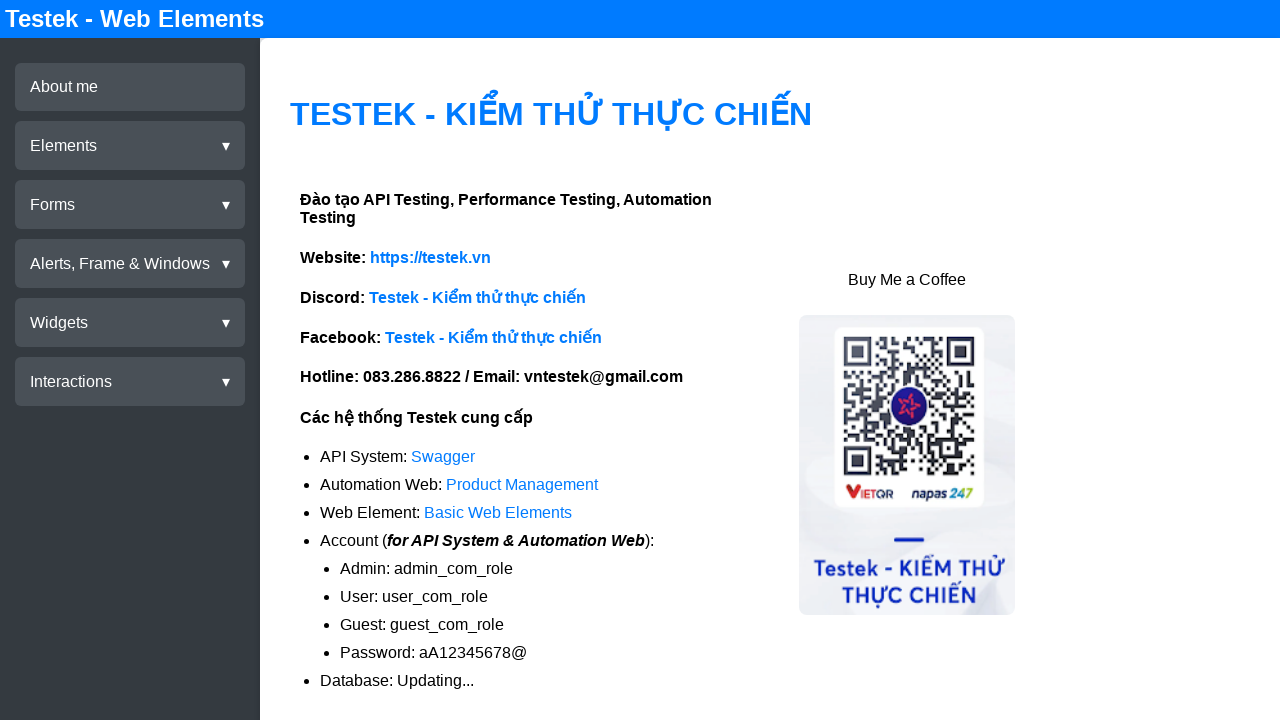

Clicked on Elements menu at (130, 146) on xpath=//div[@test-id='menu-elements']
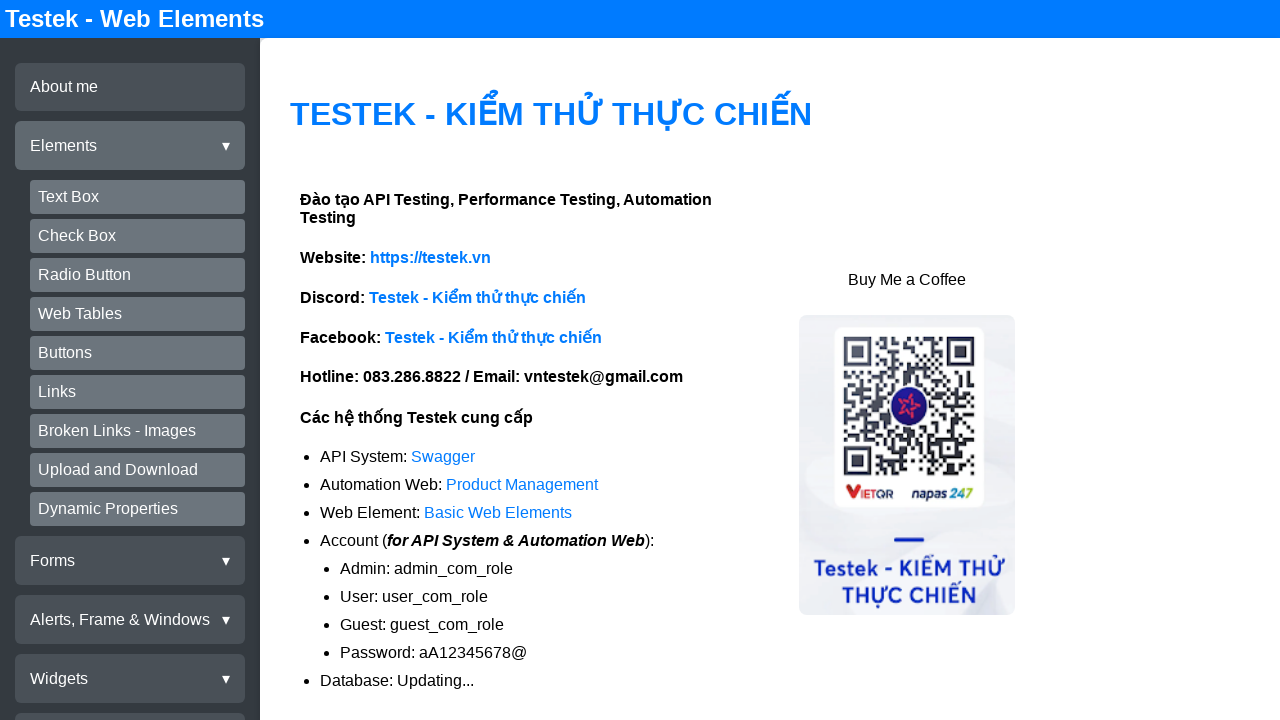

Clicked on Text Box submenu at (138, 197) on xpath=//div[@test-id='submenu-textbox']
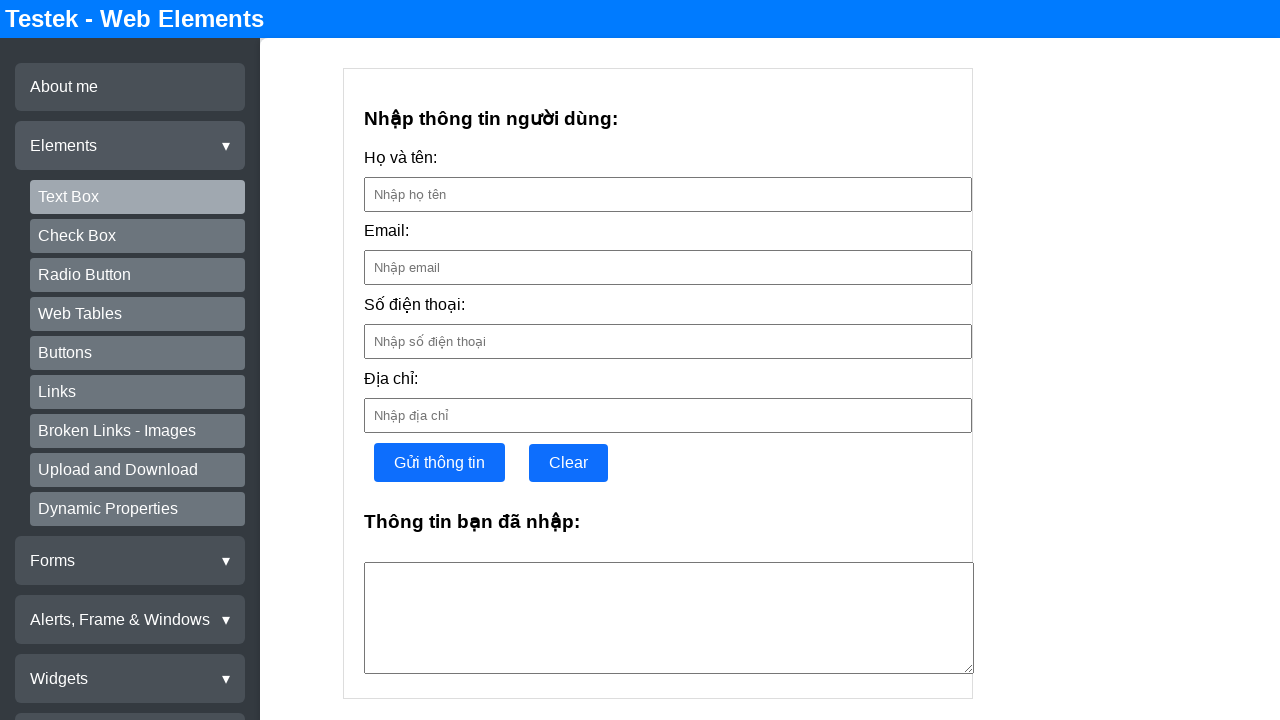

Waited 2 seconds for page to load
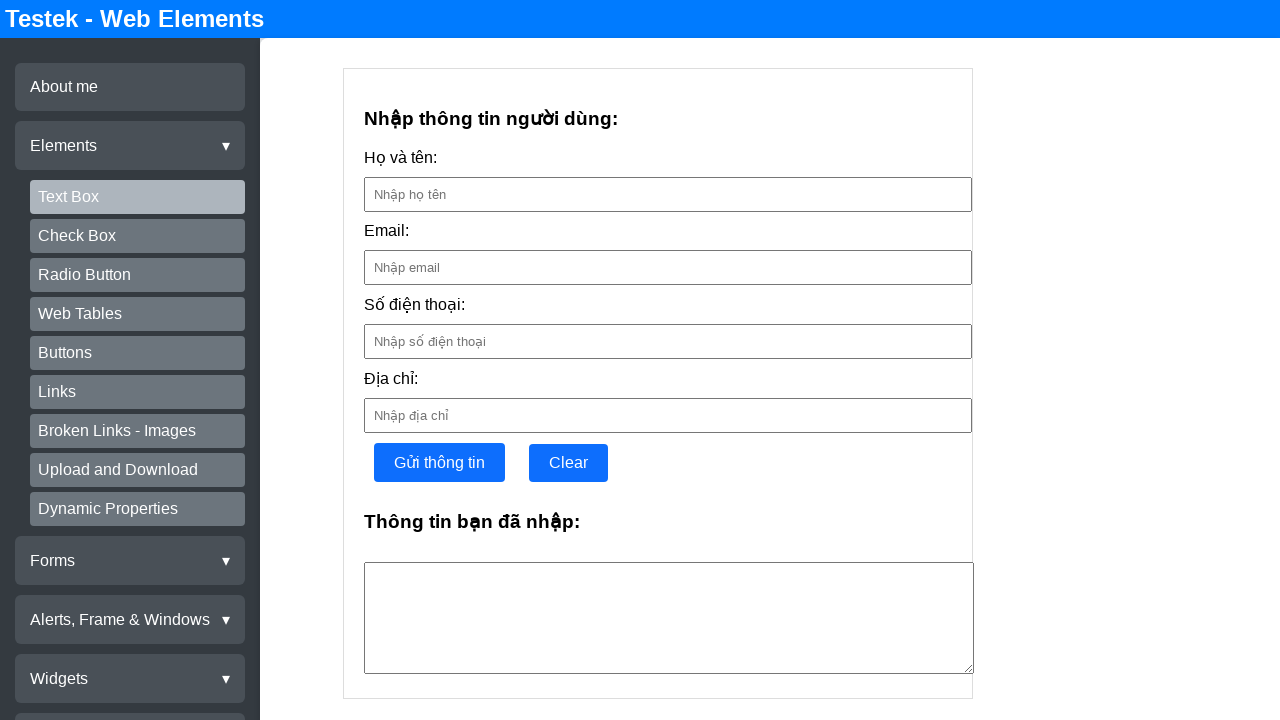

Retrieved page title using JavaScript: Testek - Web Elements
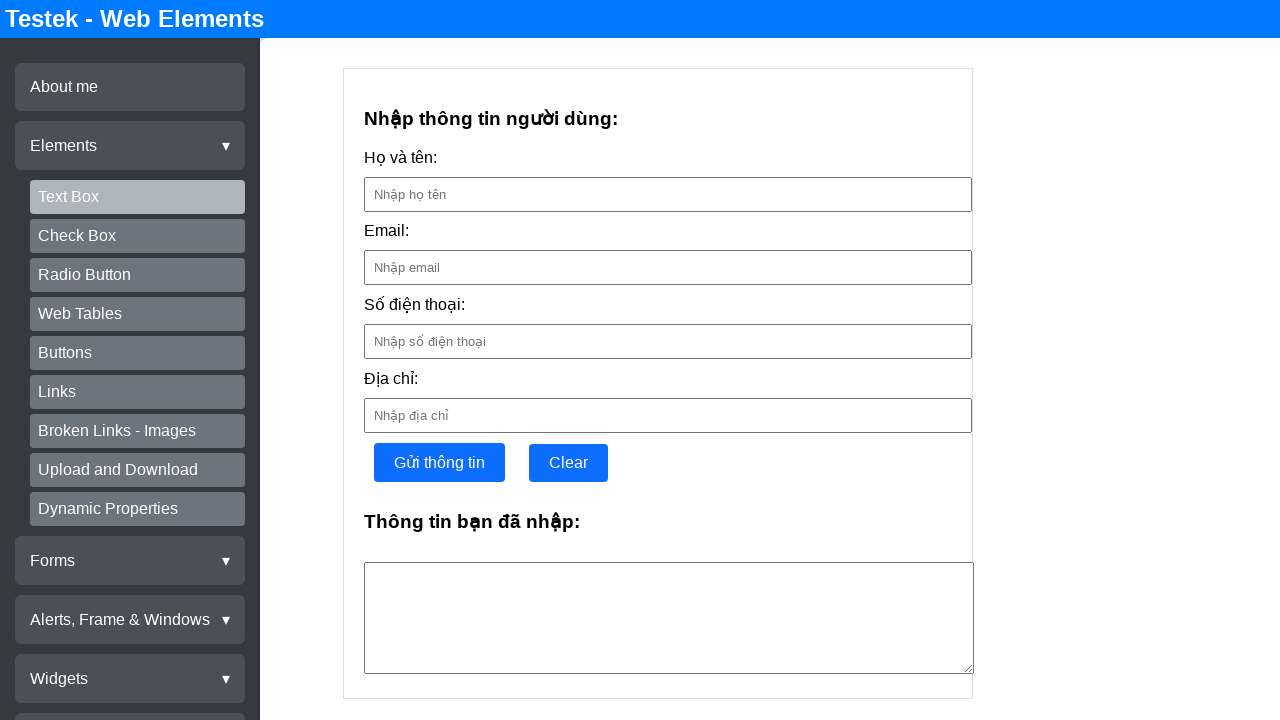

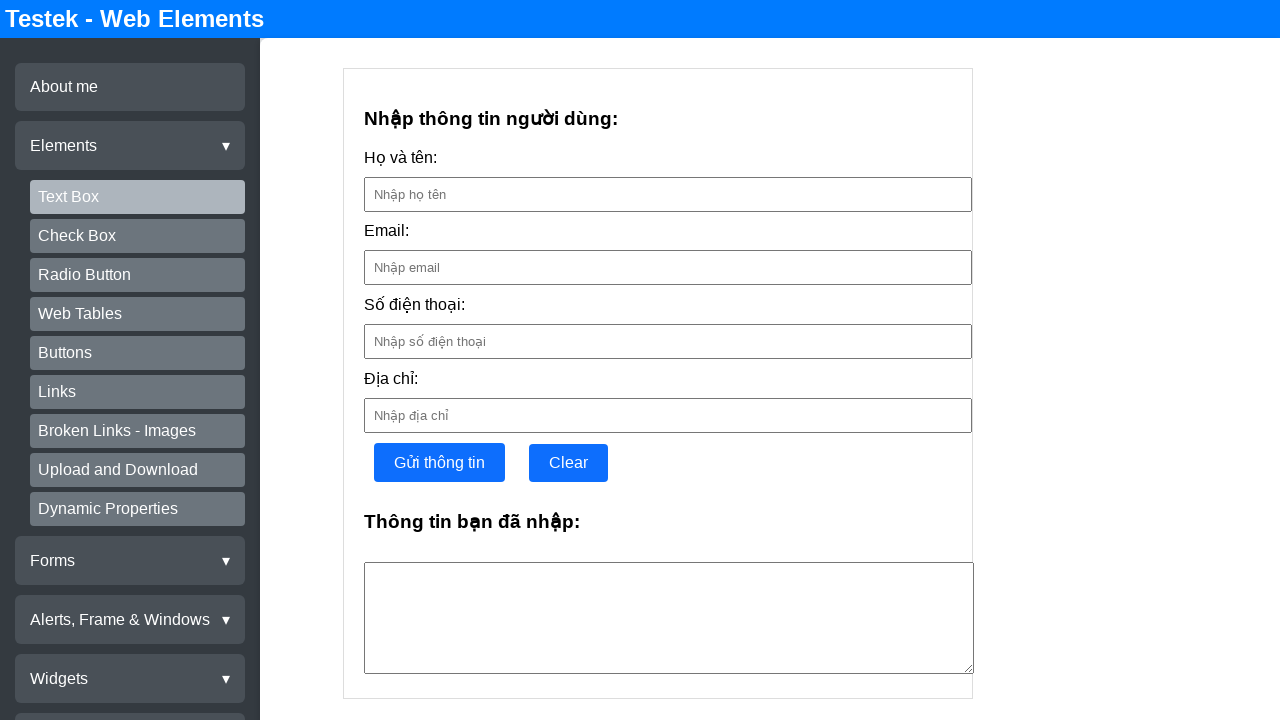